Launches the Volkswagen India website and verifies the page loads successfully

Starting URL: https://www.volkswagen.co.in/

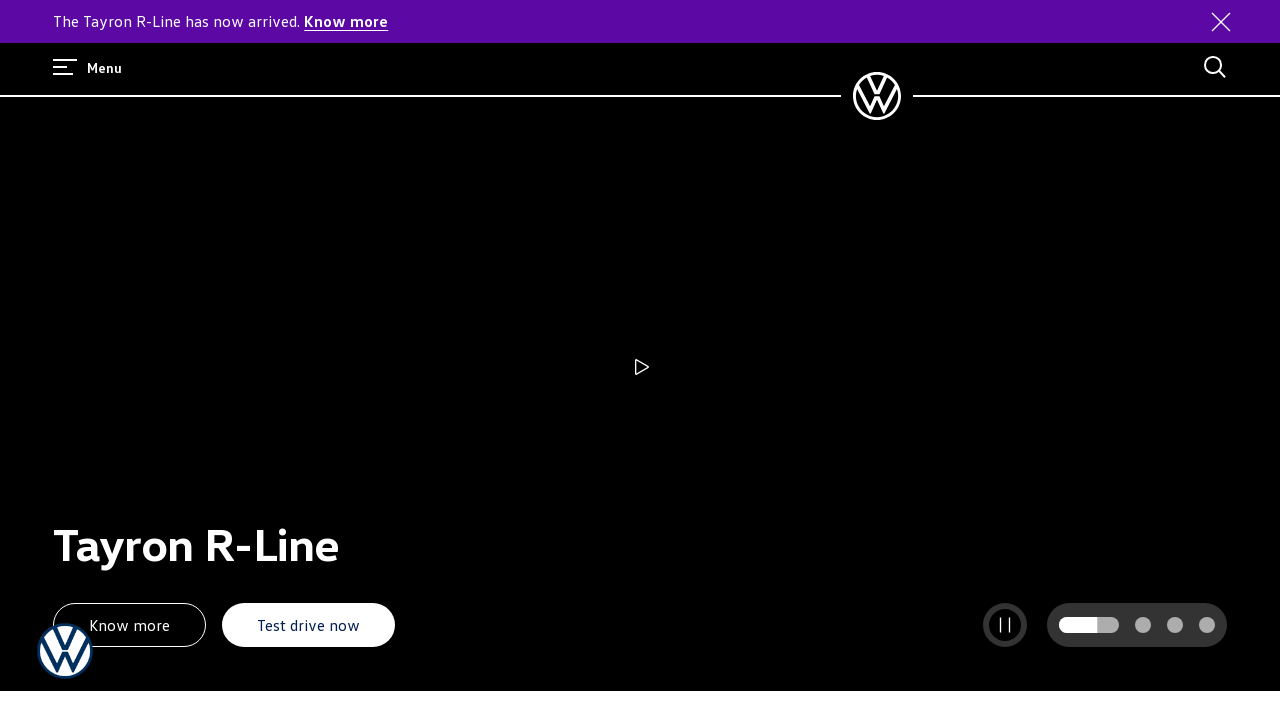

Waited for page DOM to load
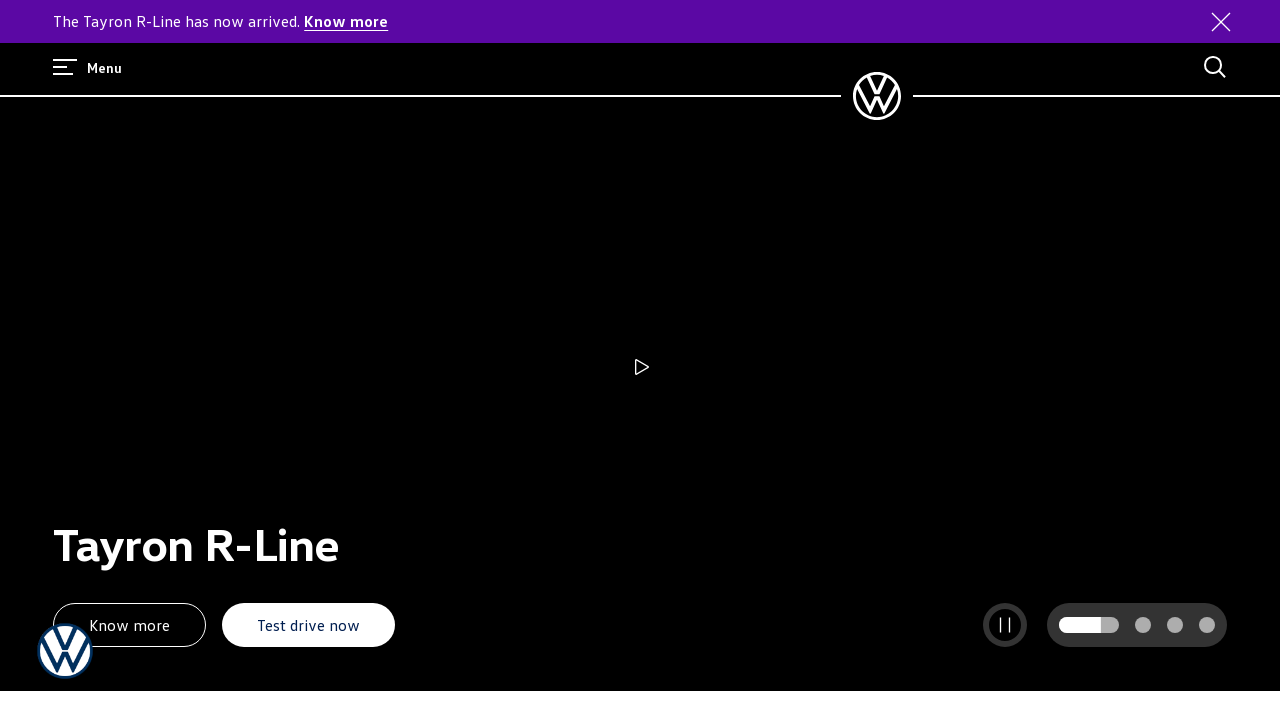

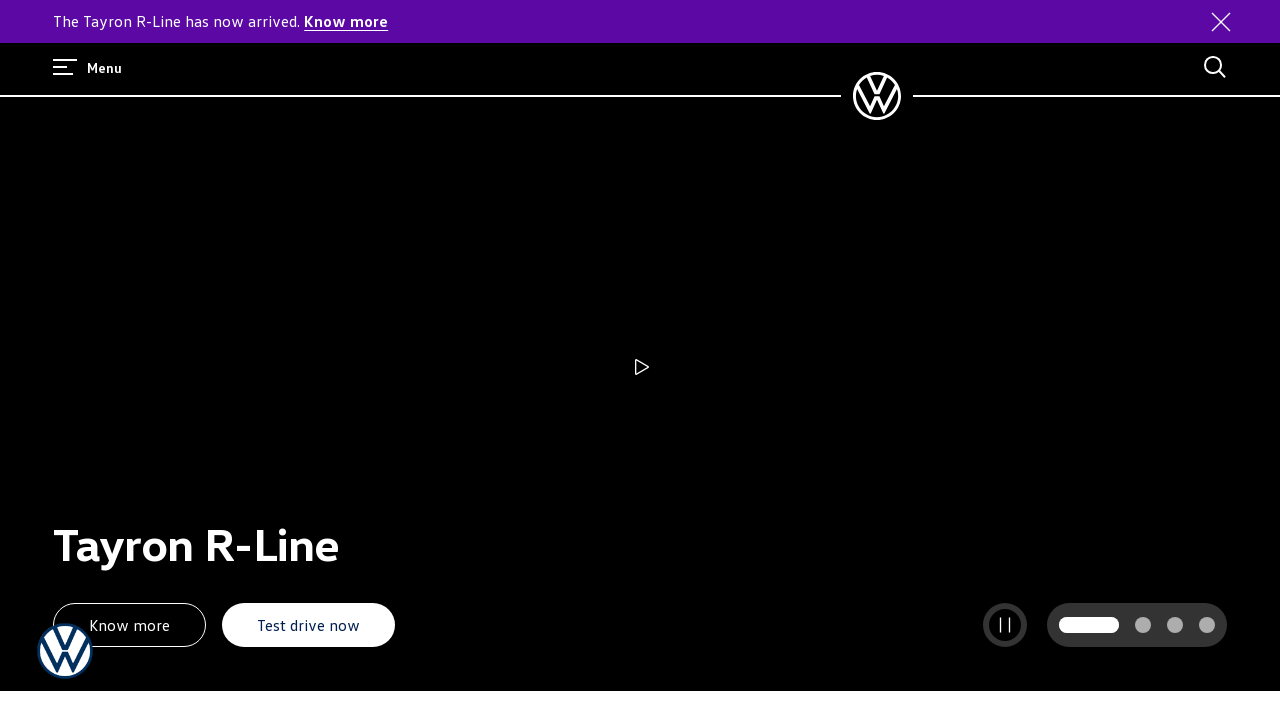